Tests switching to a new browser tab by clicking a button that opens a new tab, switching to it, verifying the URL, then closing it and returning to the main tab.

Starting URL: https://demoqa.com/browser-windows

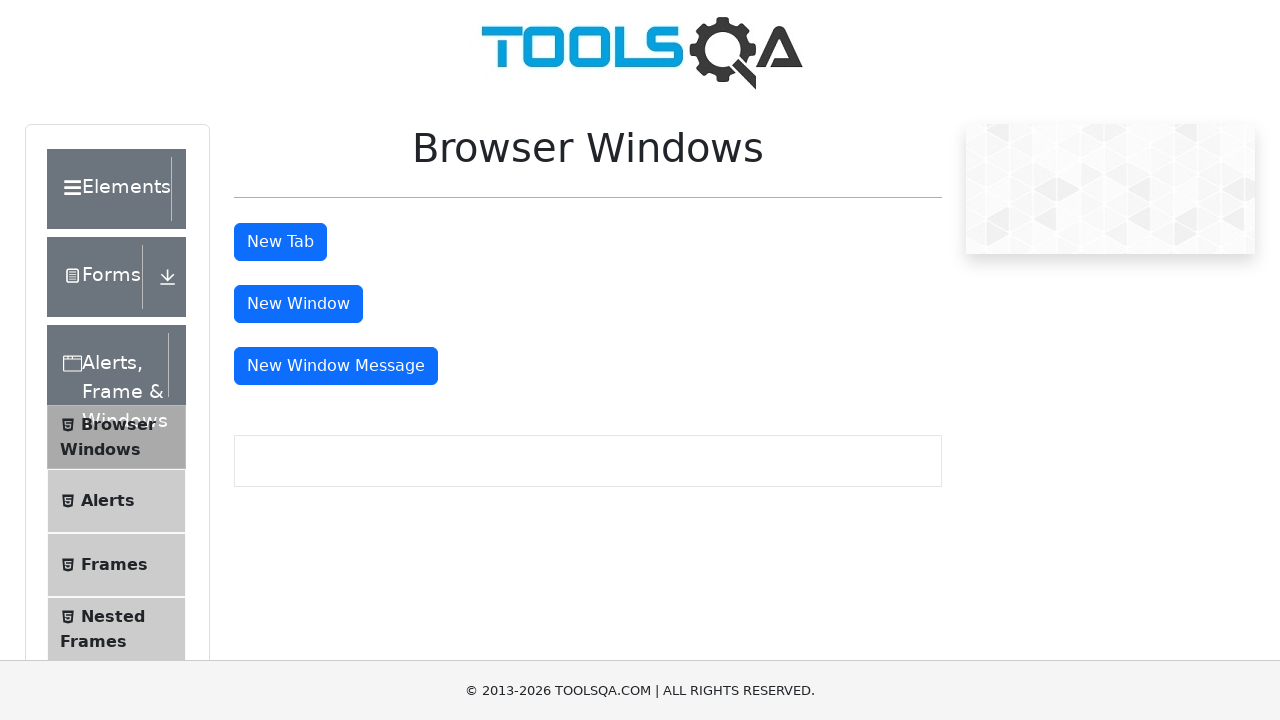

Waited for new tab button to be clickable
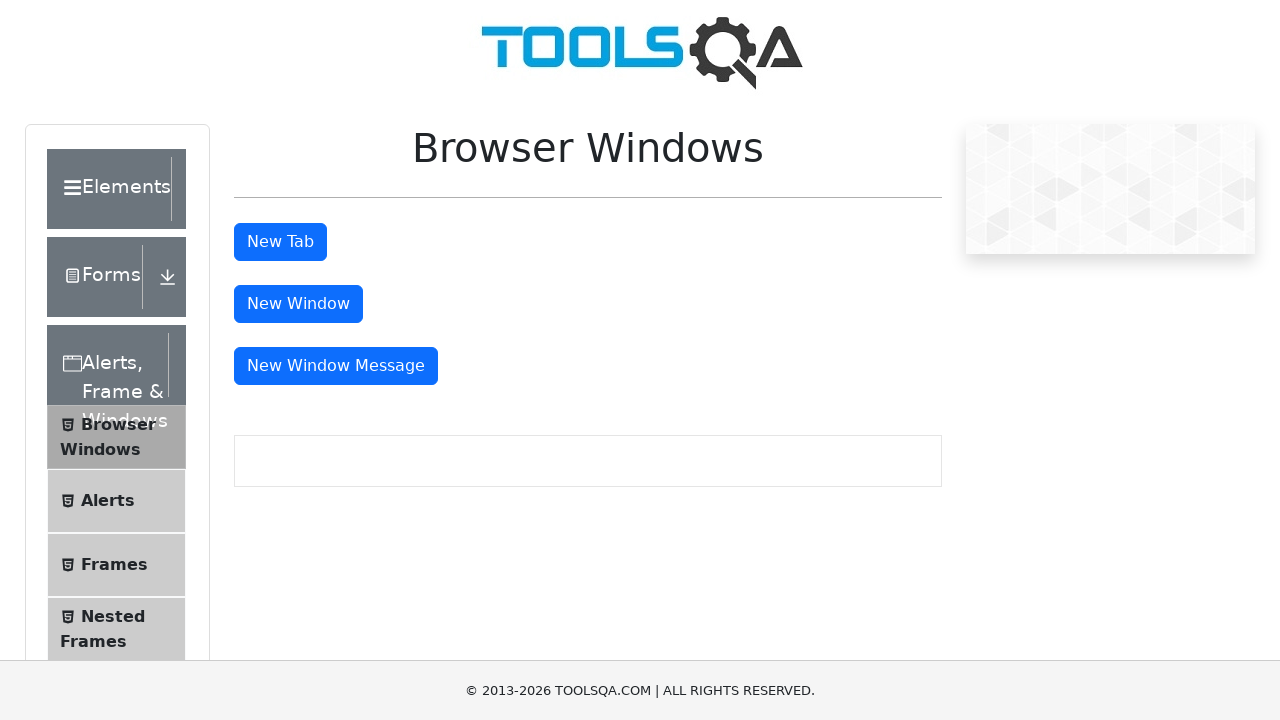

Clicked new tab button and new tab opened at (280, 242) on #tabButton
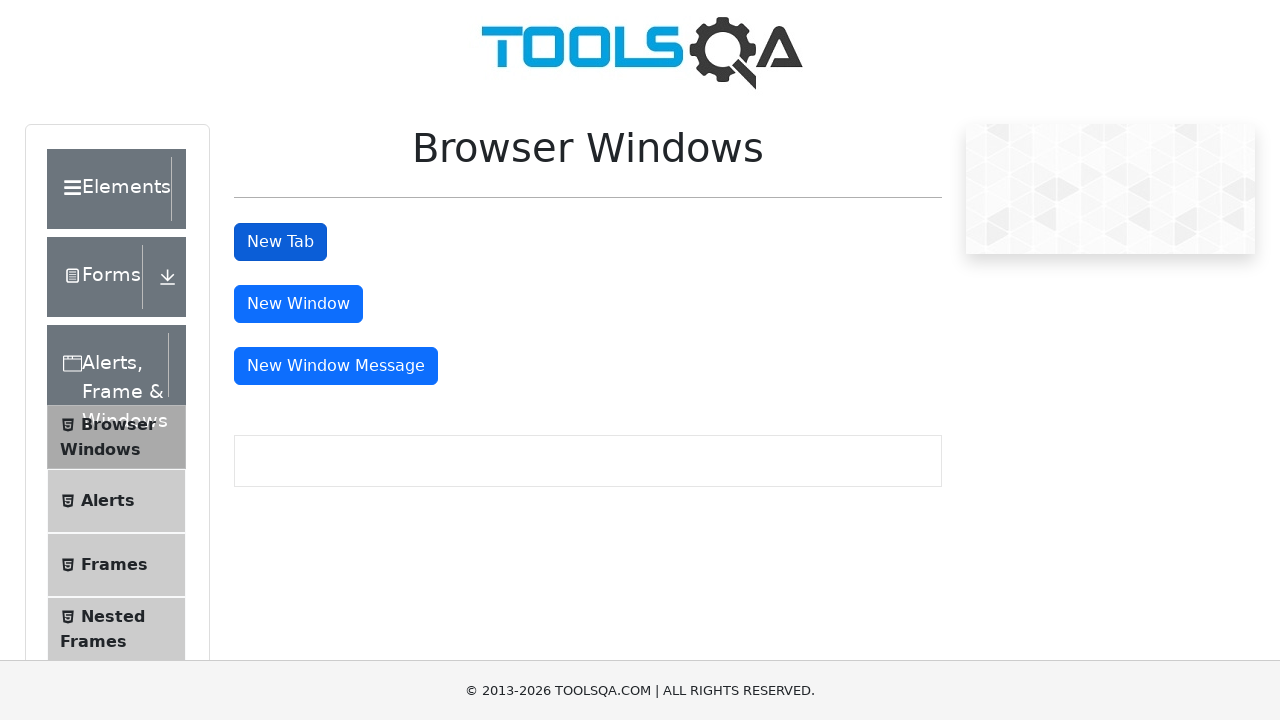

New tab page loaded completely
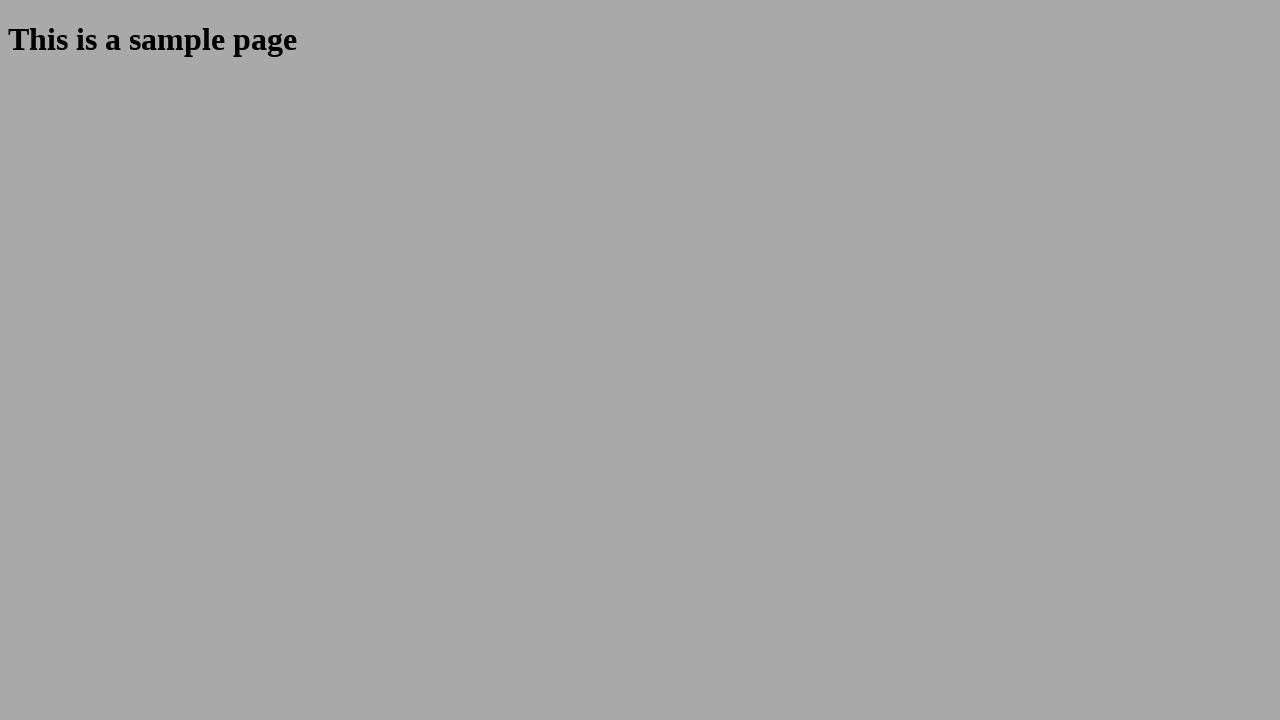

Closed the new tab and returned to main tab
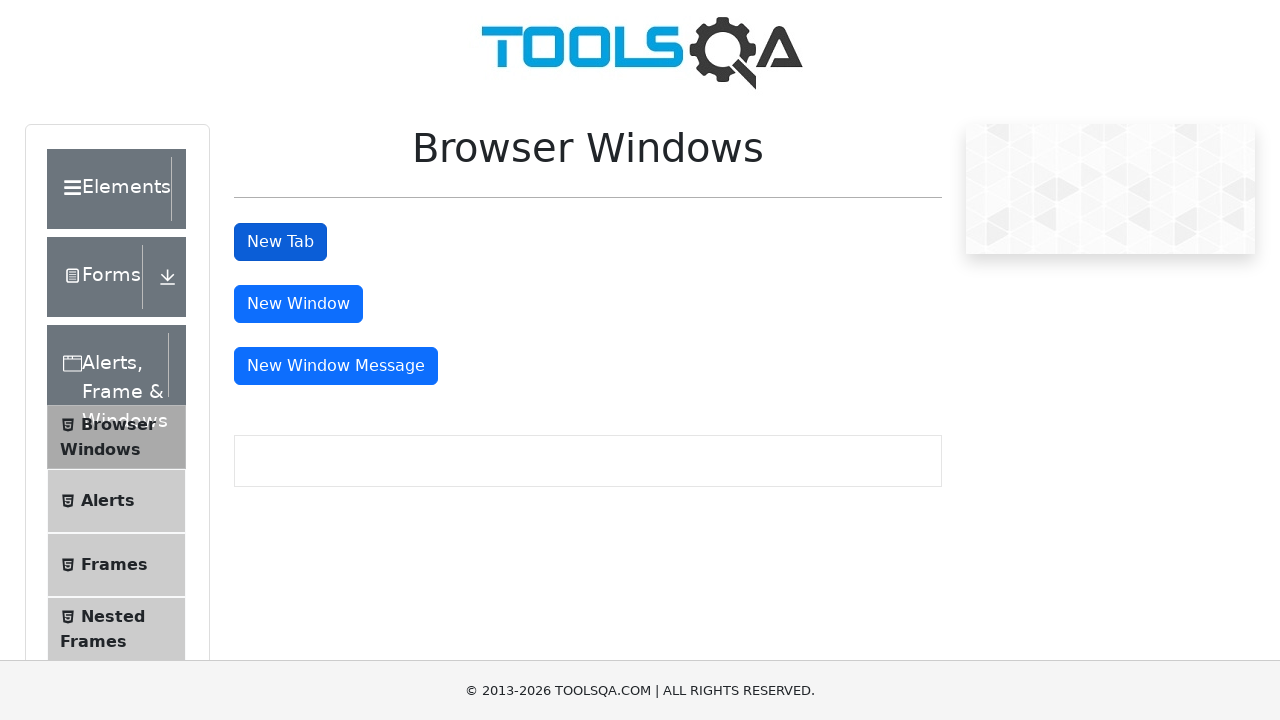

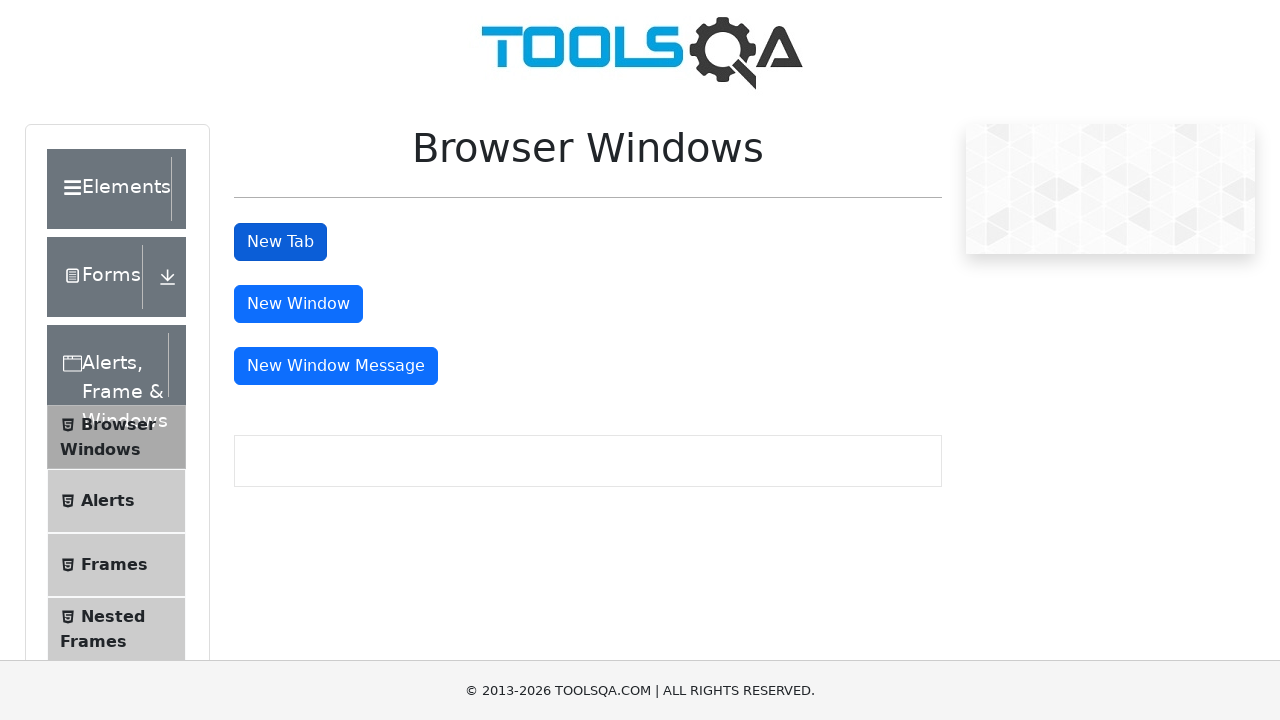